Tests typing with capital letters using keyboard modifiers (SHIFT key) in an autocomplete input field on the DemoQA site. Types "CANIM " in uppercase followed by "albayim" in lowercase.

Starting URL: https://demoqa.com/auto-complete

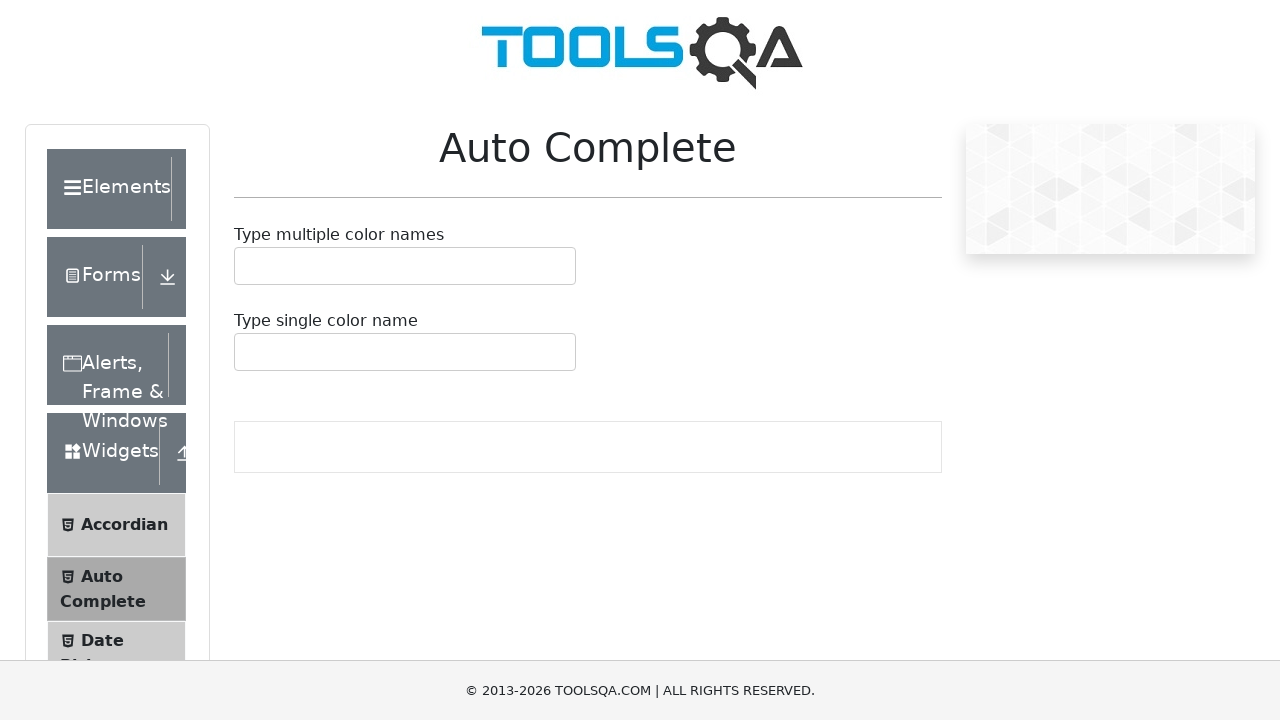

Clicked on the autocomplete input field at (247, 266) on #autoCompleteMultipleInput
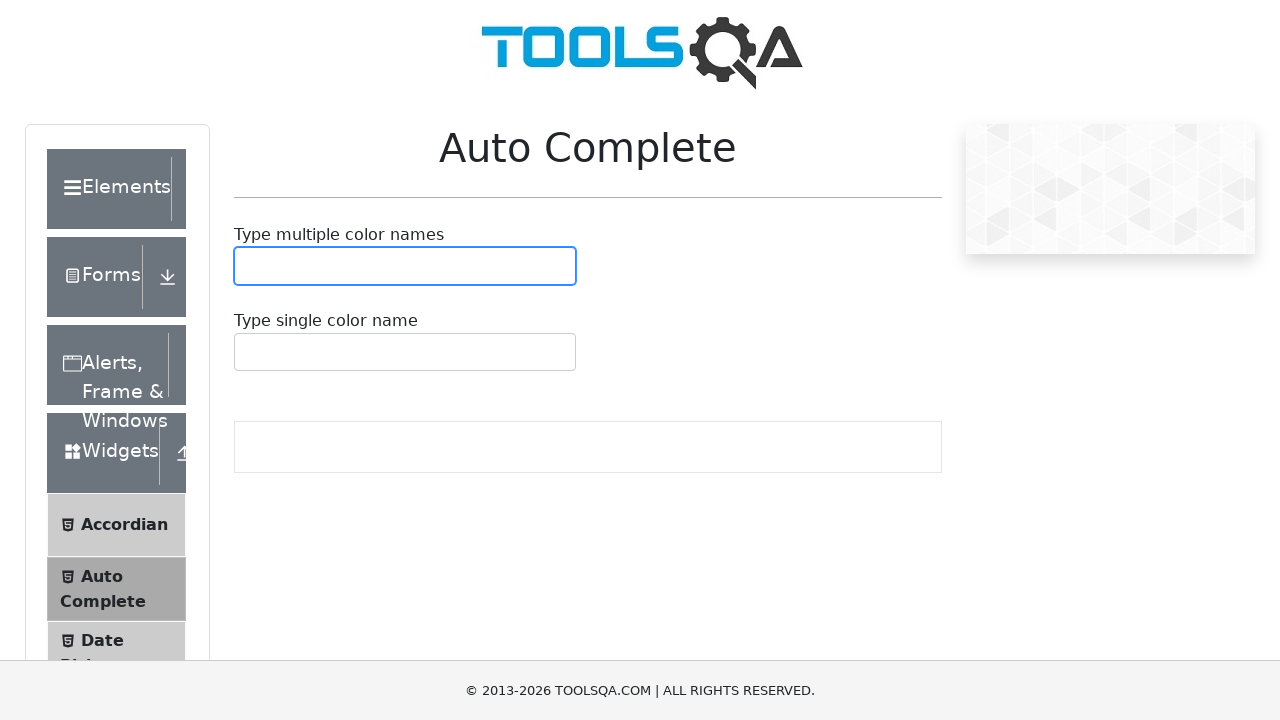

Pressed Shift+C to type capital 'C' on #autoCompleteMultipleInput
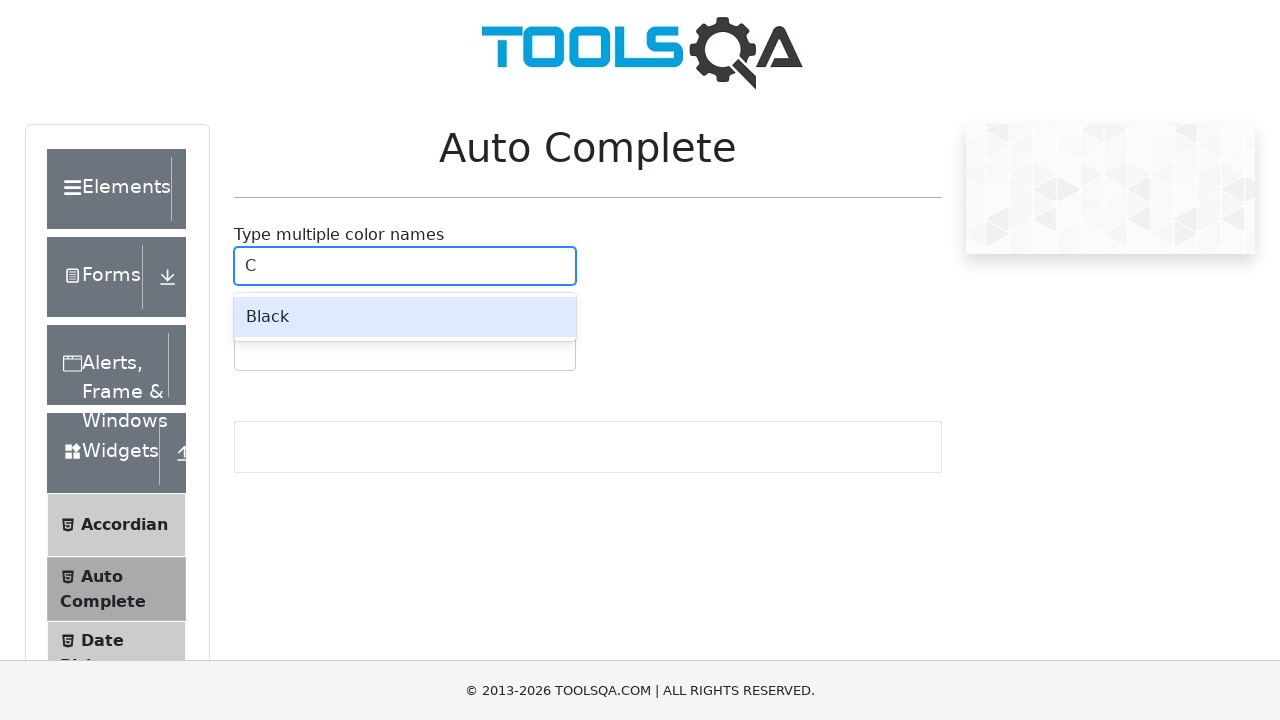

Pressed Shift+A to type capital 'A' on #autoCompleteMultipleInput
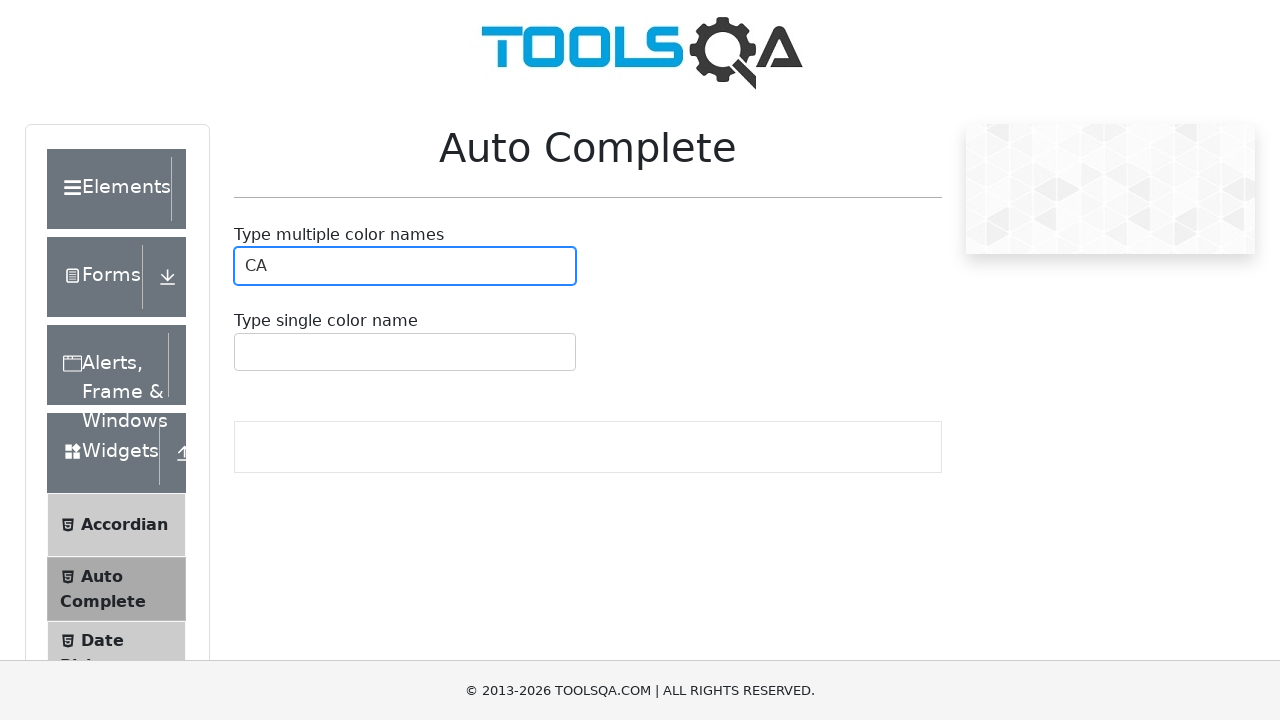

Pressed Shift+N to type capital 'N' on #autoCompleteMultipleInput
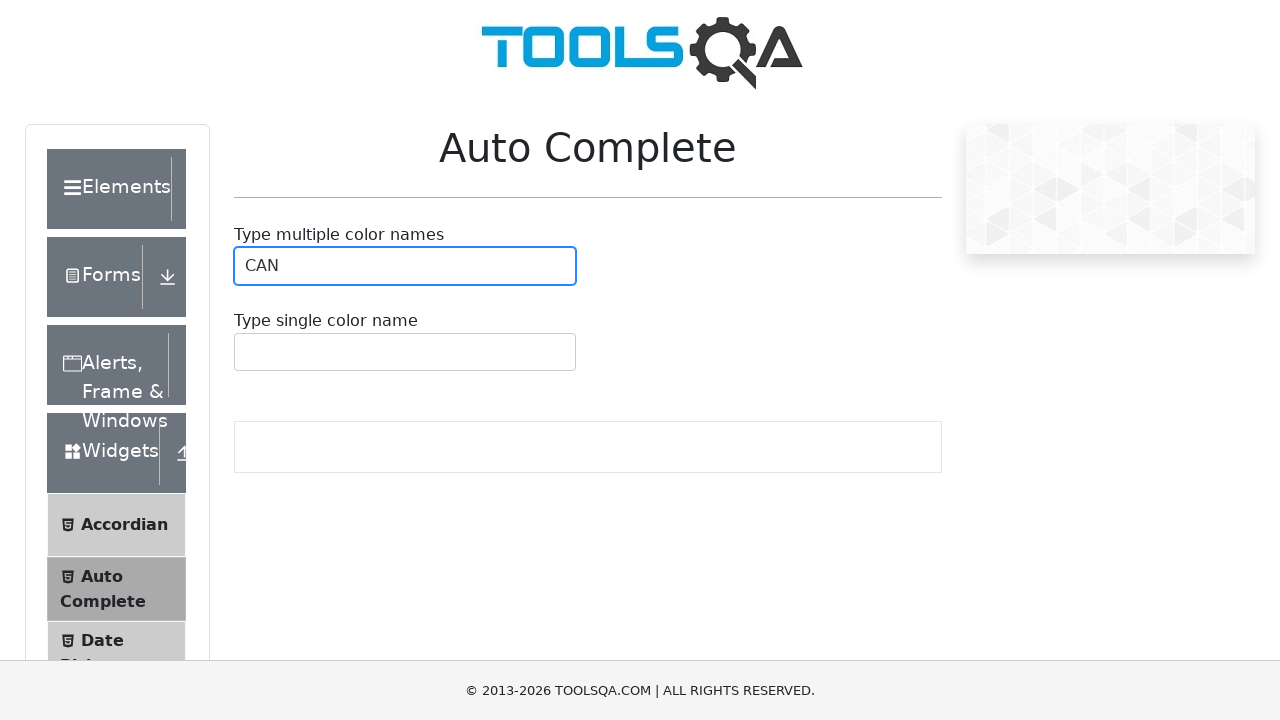

Pressed Shift+I to type capital 'I' on #autoCompleteMultipleInput
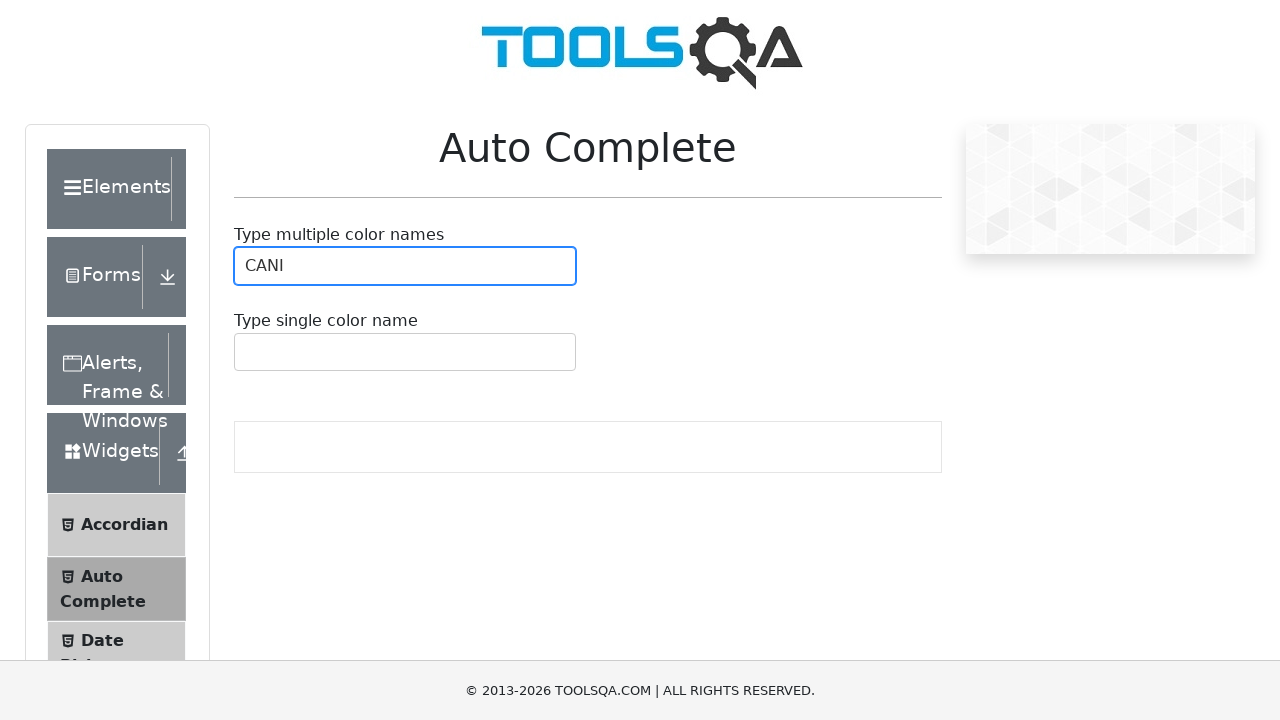

Pressed Shift+M to type capital 'M' on #autoCompleteMultipleInput
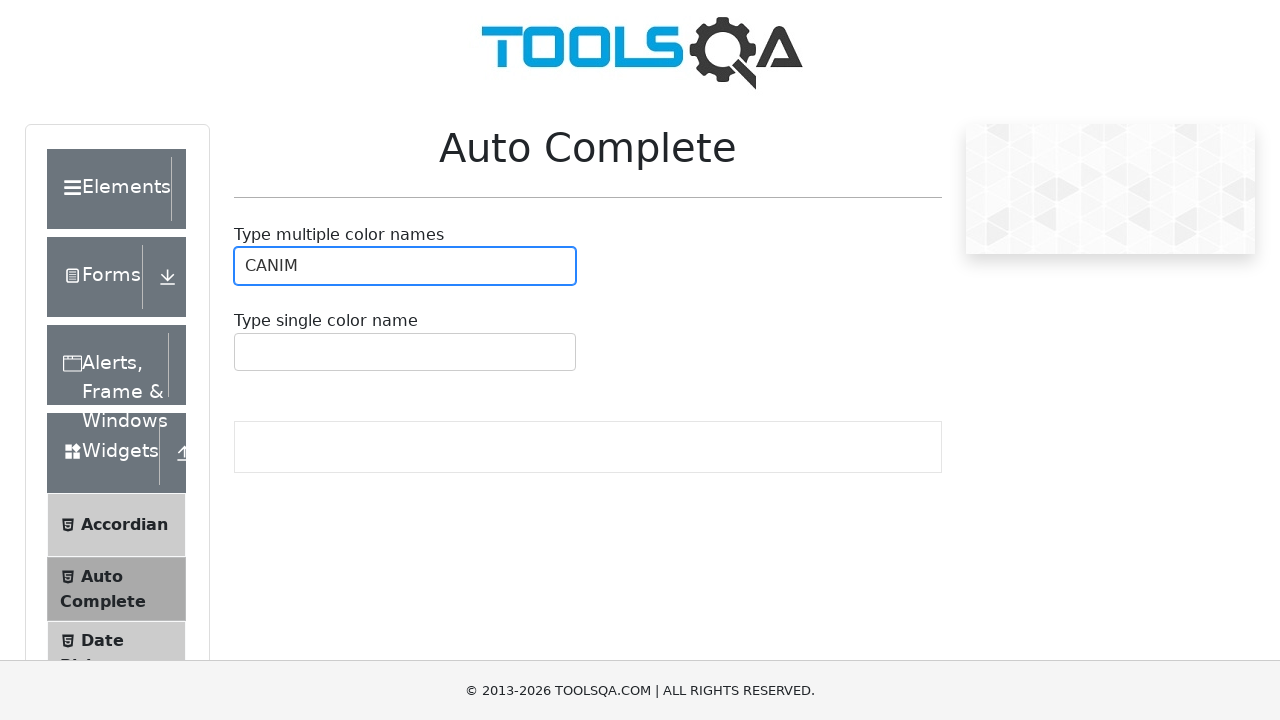

Pressed Shift+Space to type a space character on #autoCompleteMultipleInput
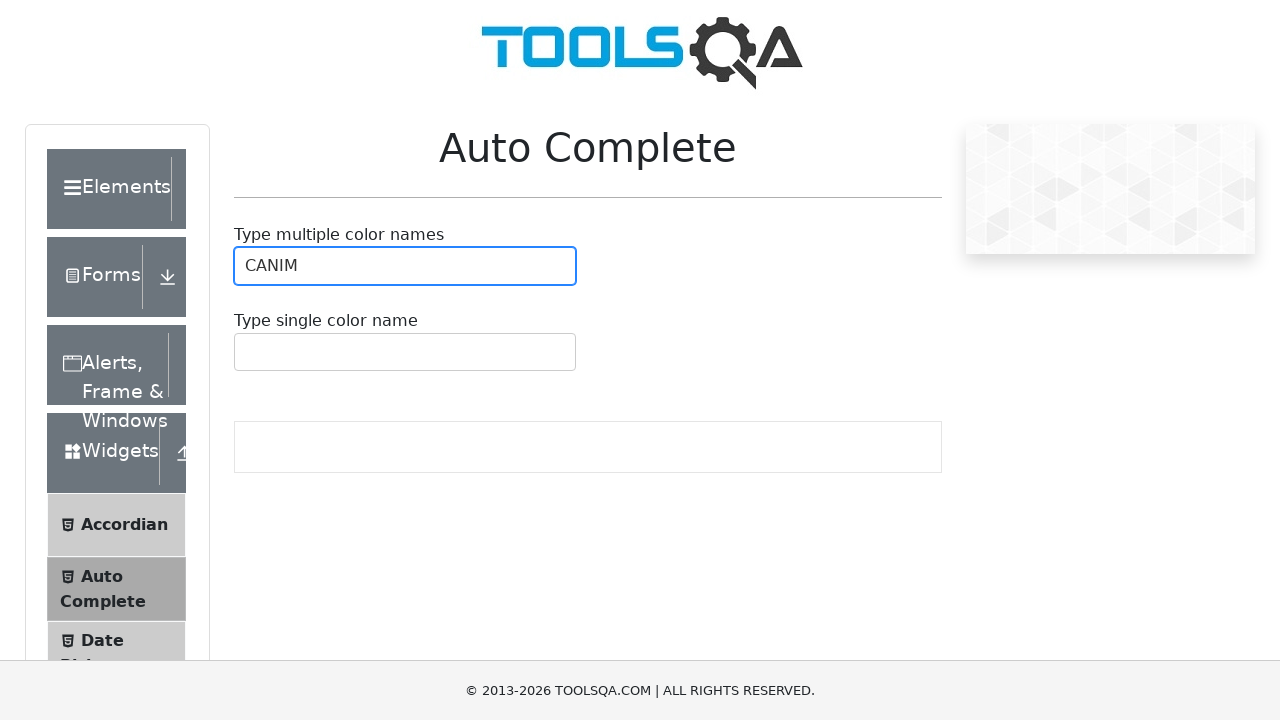

Typed 'albayim' in lowercase on #autoCompleteMultipleInput
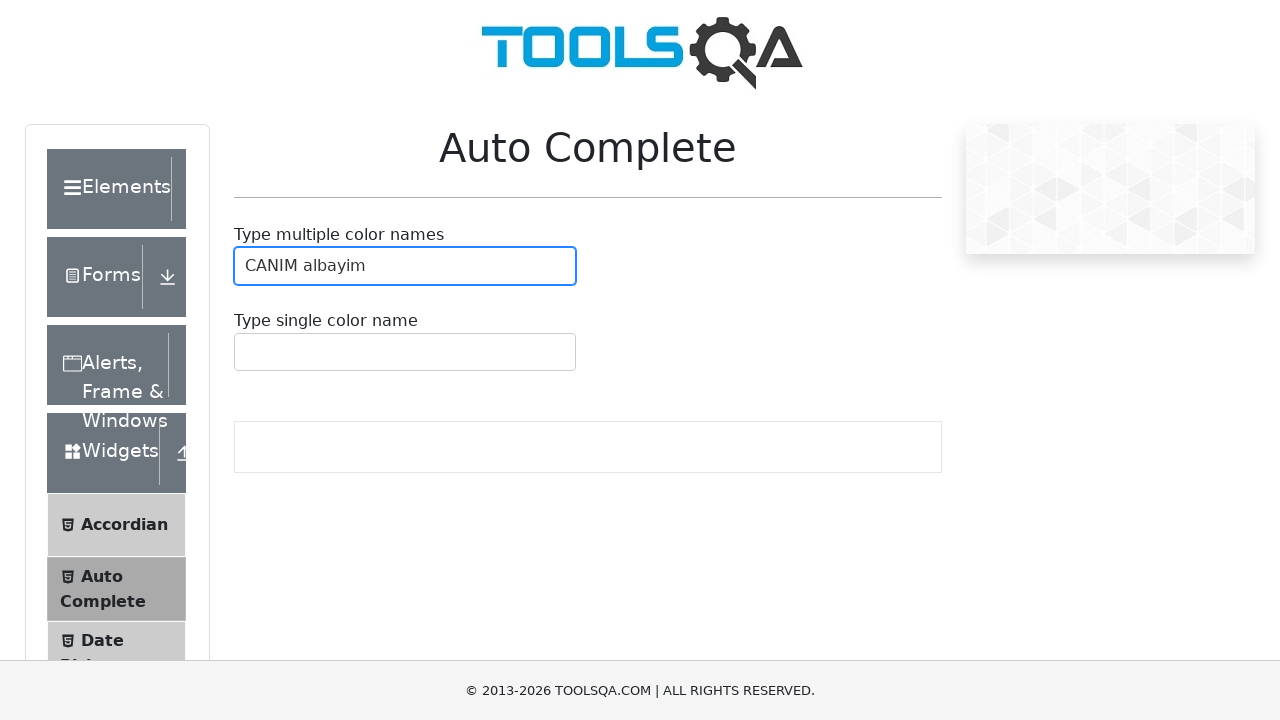

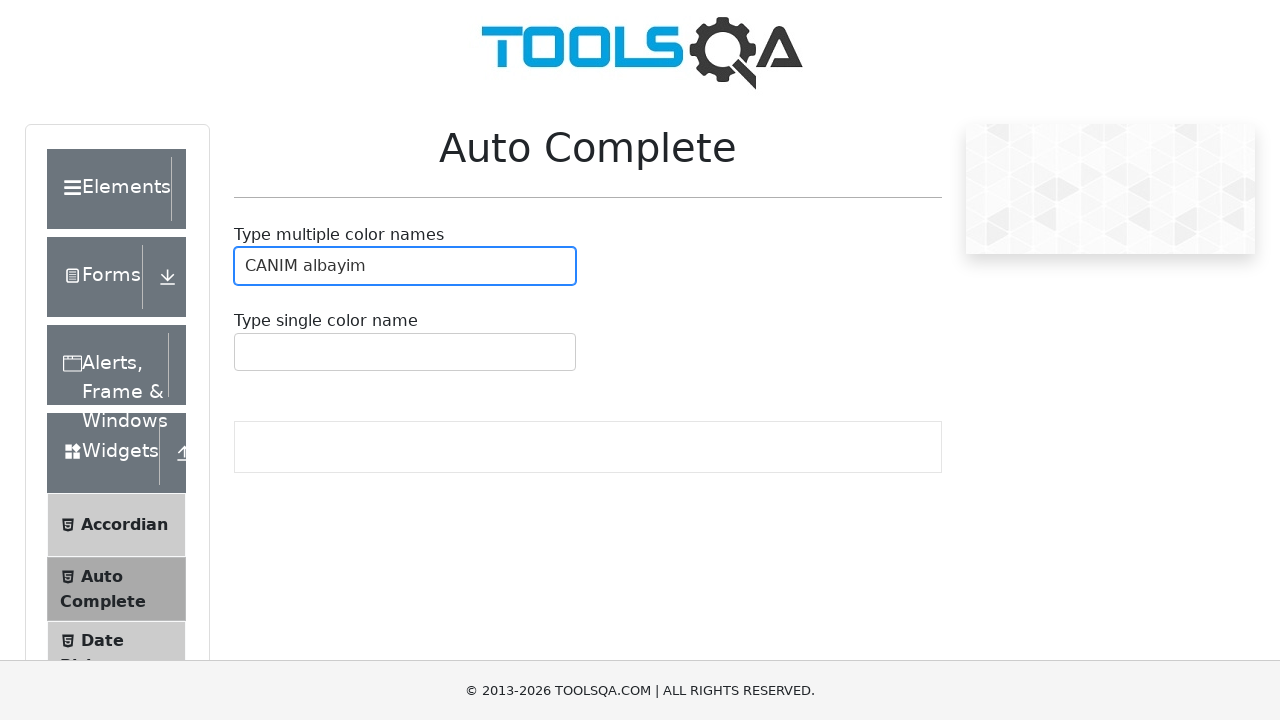